Searches for "MUG" product on PrestaShop website using the search field

Starting URL: http://prestashop.qualifiez.fr/

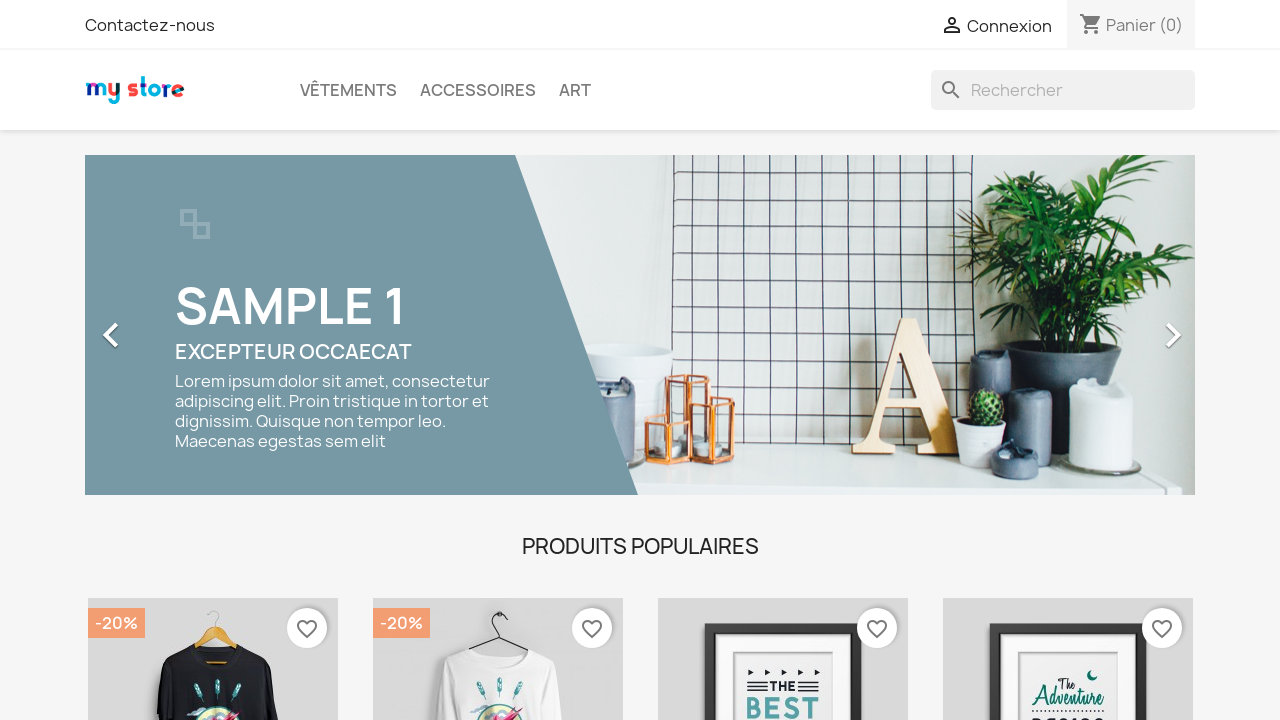

Filled search field with 'MUG' on input[name='s']
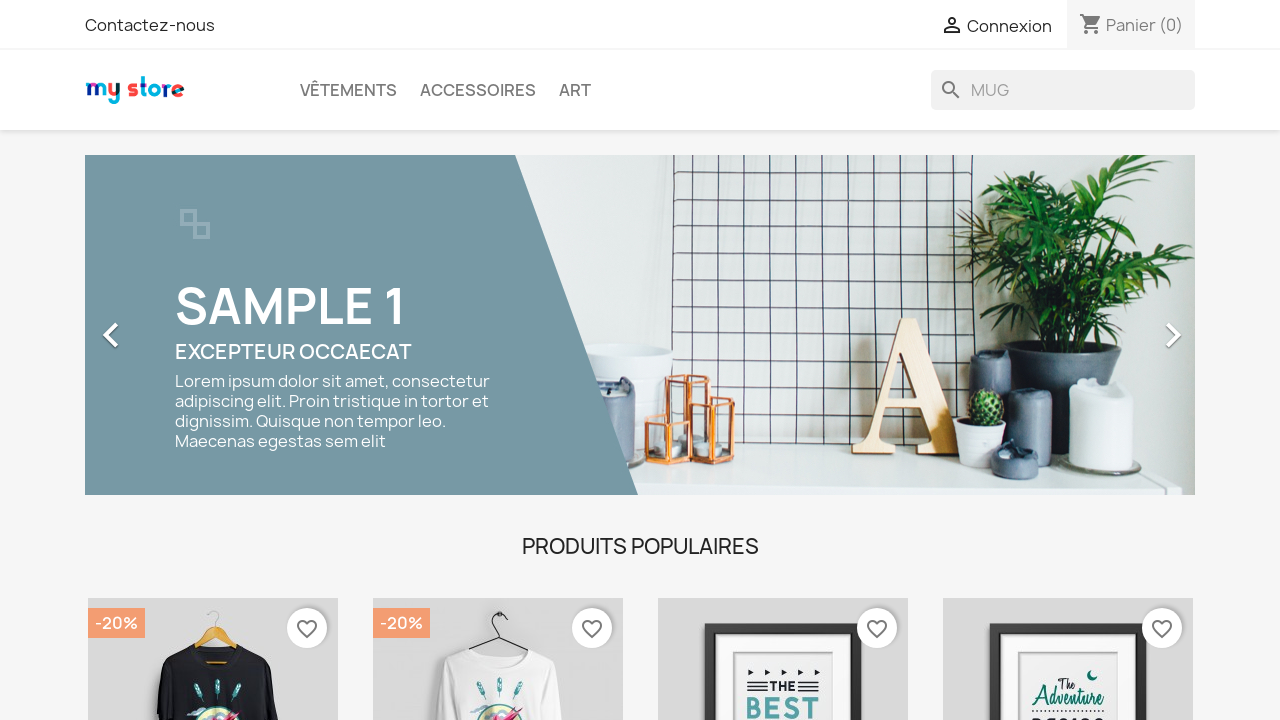

Pressed Enter to submit search for MUG product on input[name='s']
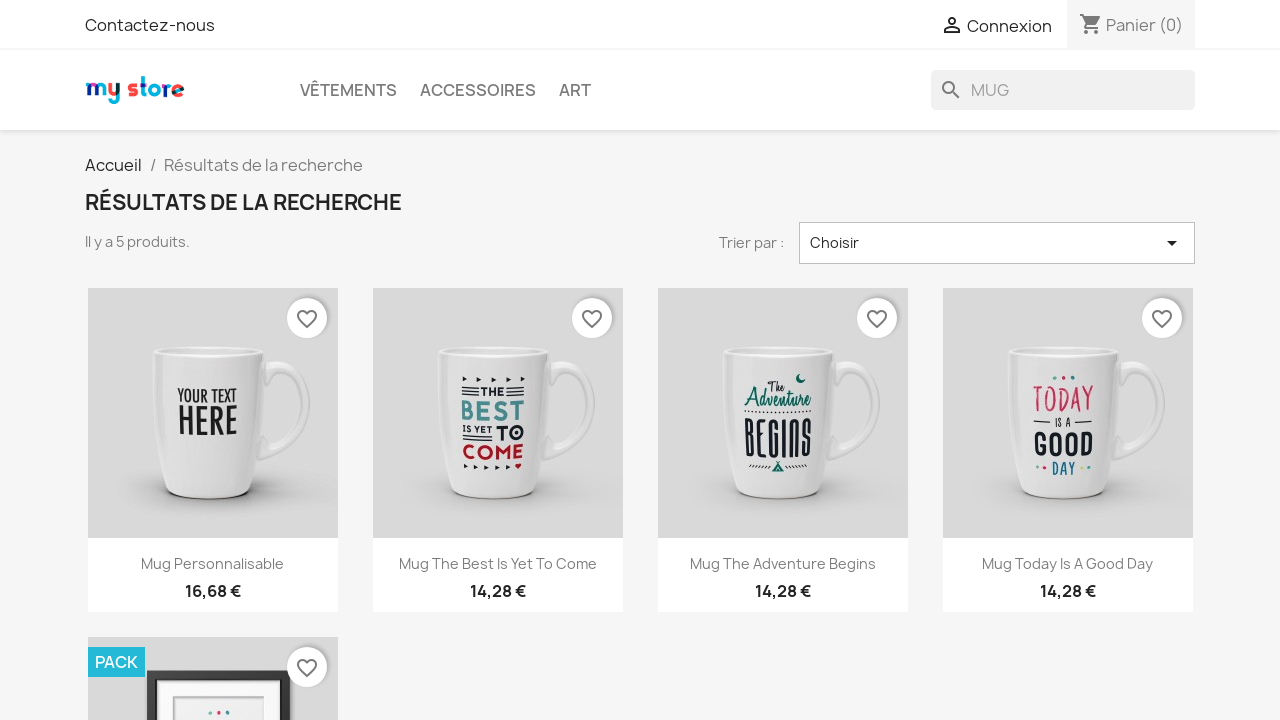

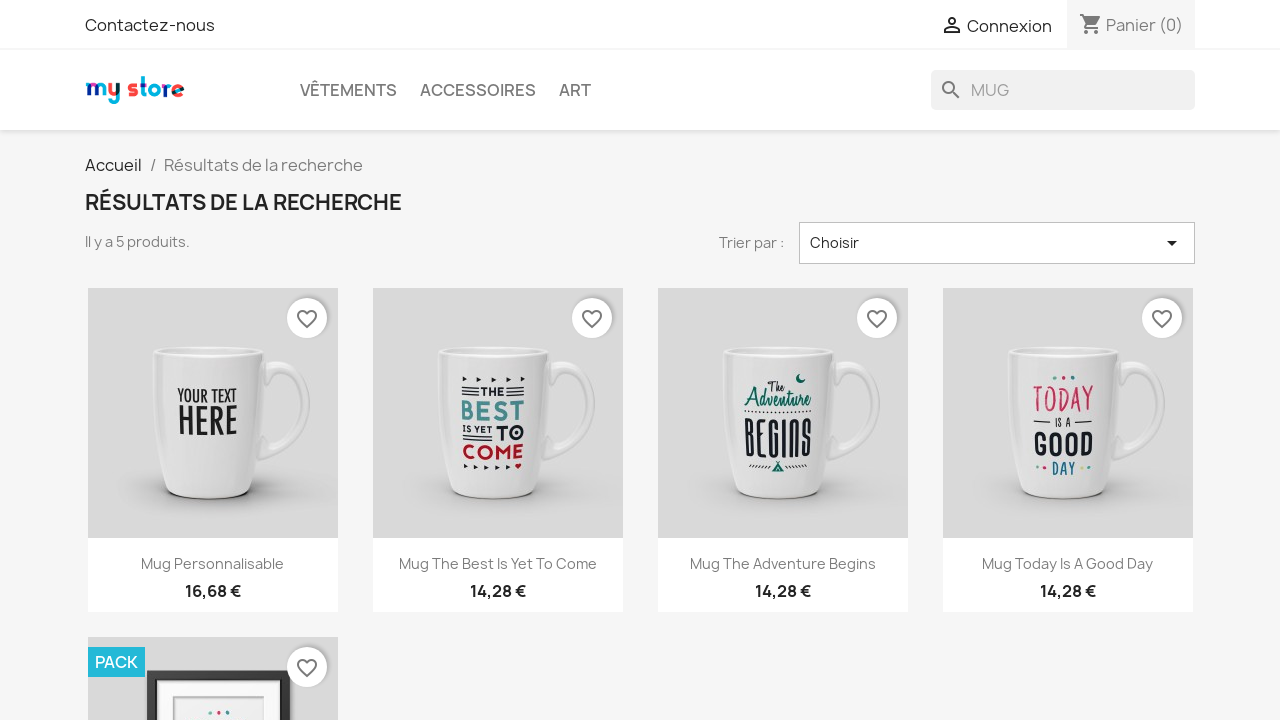